Tests filtering to display only active (non-completed) items by completing one item and clicking the Active filter.

Starting URL: https://demo.playwright.dev/todomvc

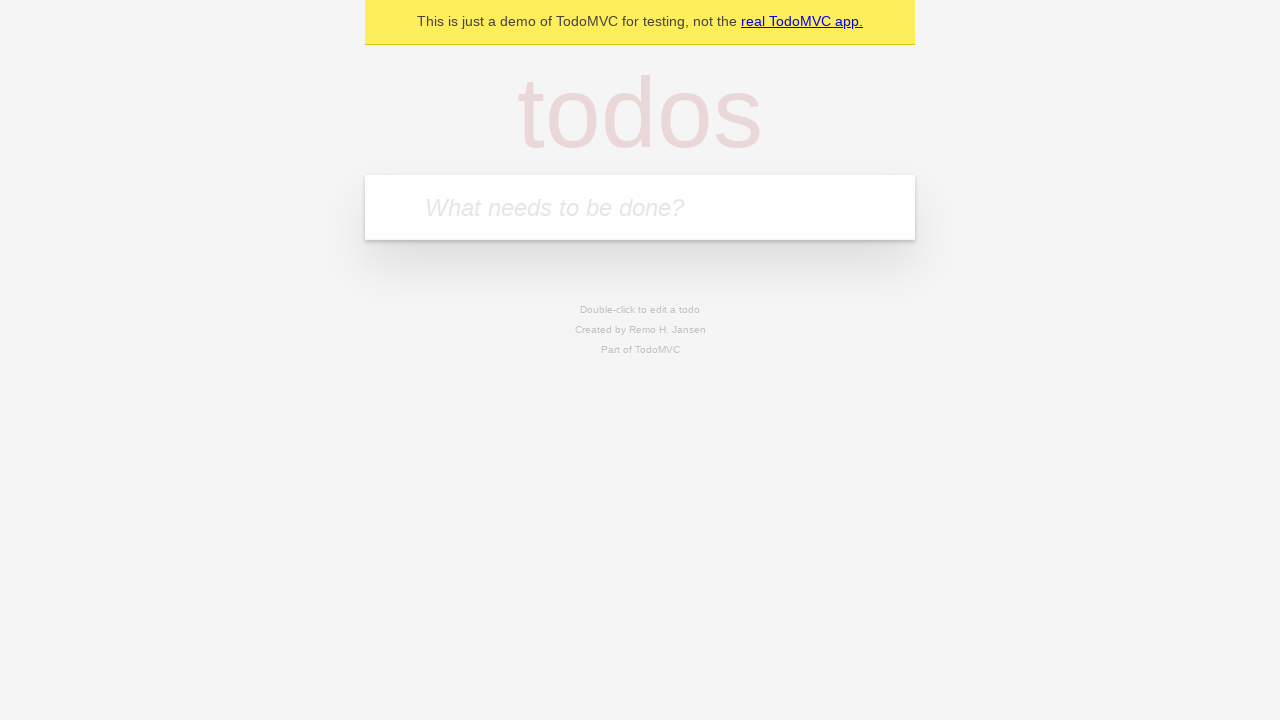

Filled todo input with 'buy some cheese' on internal:attr=[placeholder="What needs to be done?"i]
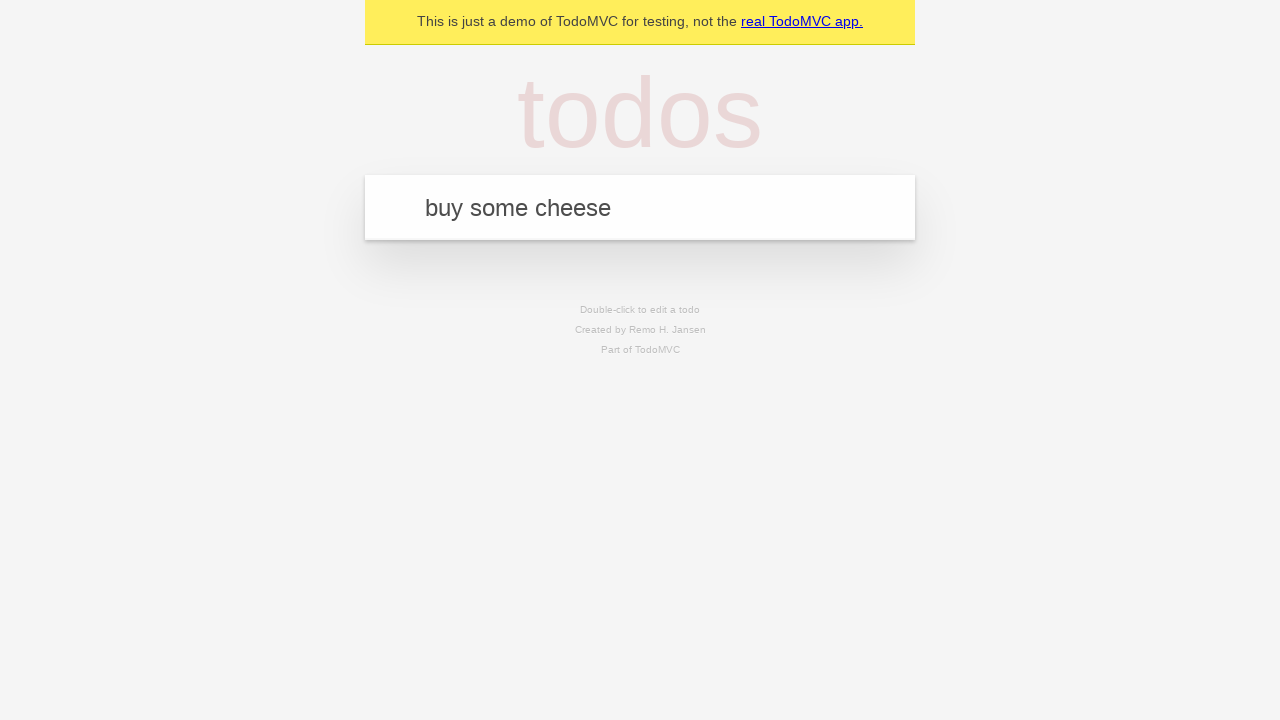

Pressed Enter to create first todo item on internal:attr=[placeholder="What needs to be done?"i]
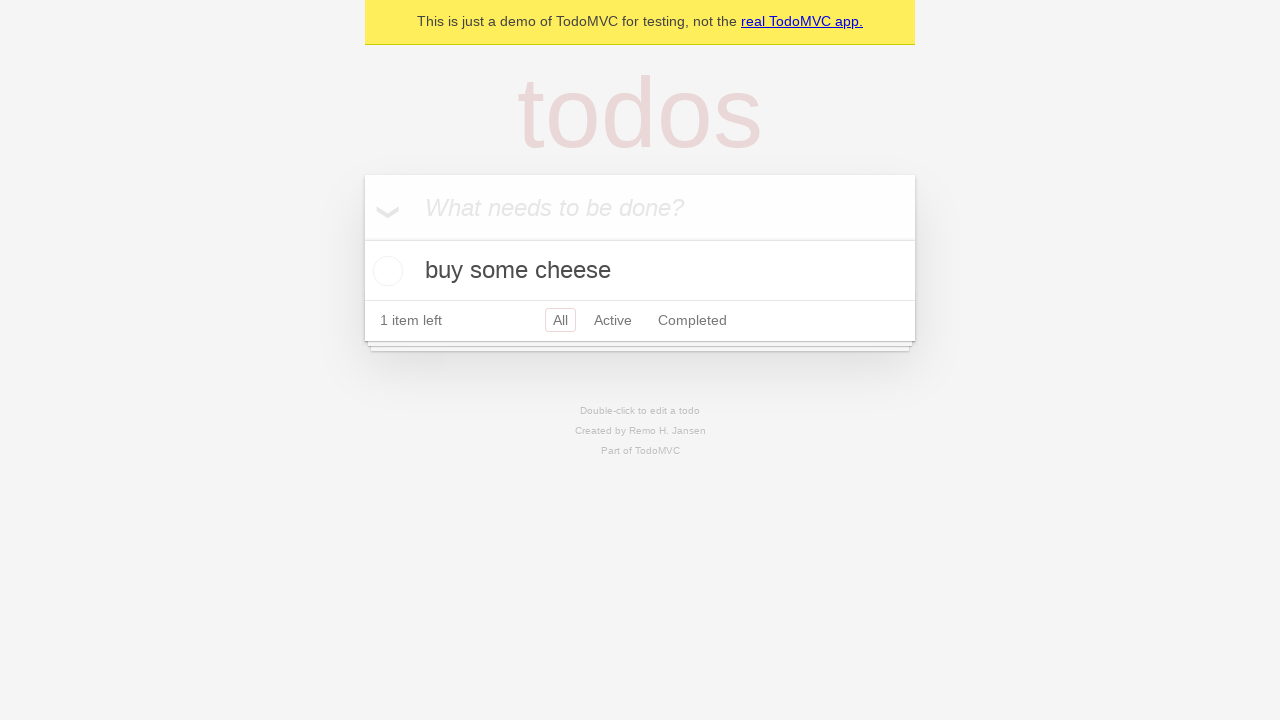

Filled todo input with 'feed the cat' on internal:attr=[placeholder="What needs to be done?"i]
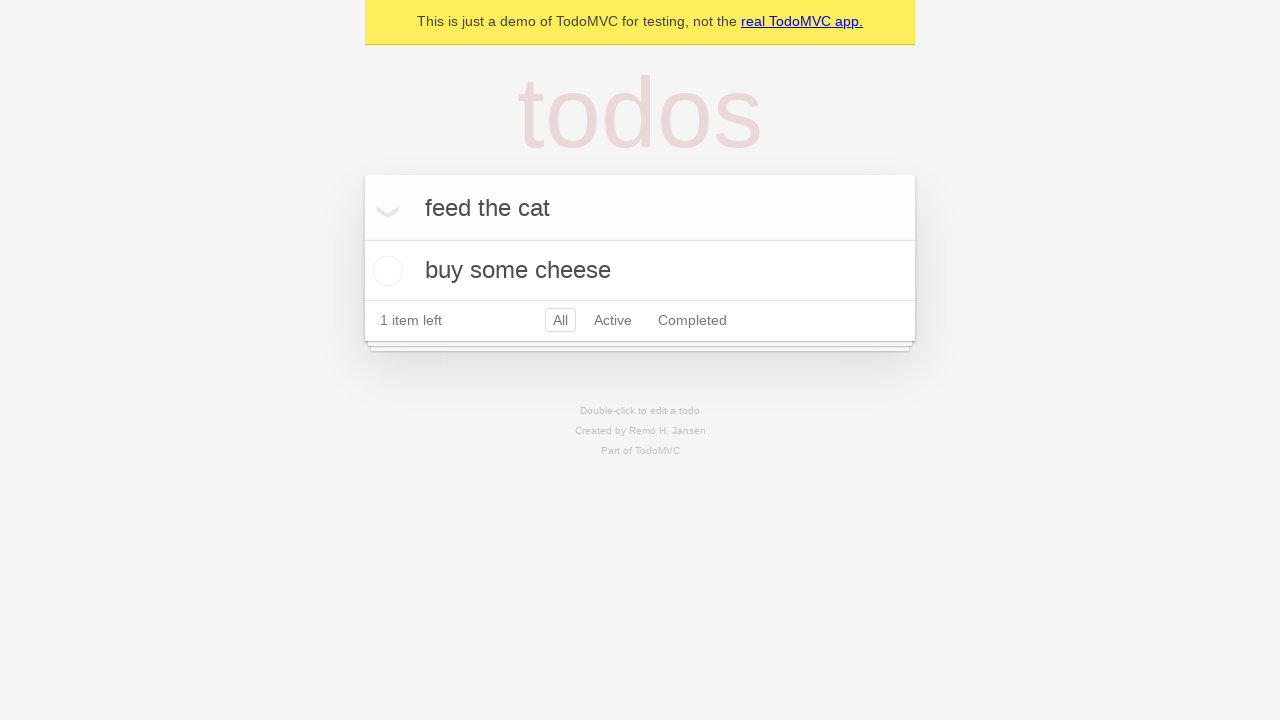

Pressed Enter to create second todo item on internal:attr=[placeholder="What needs to be done?"i]
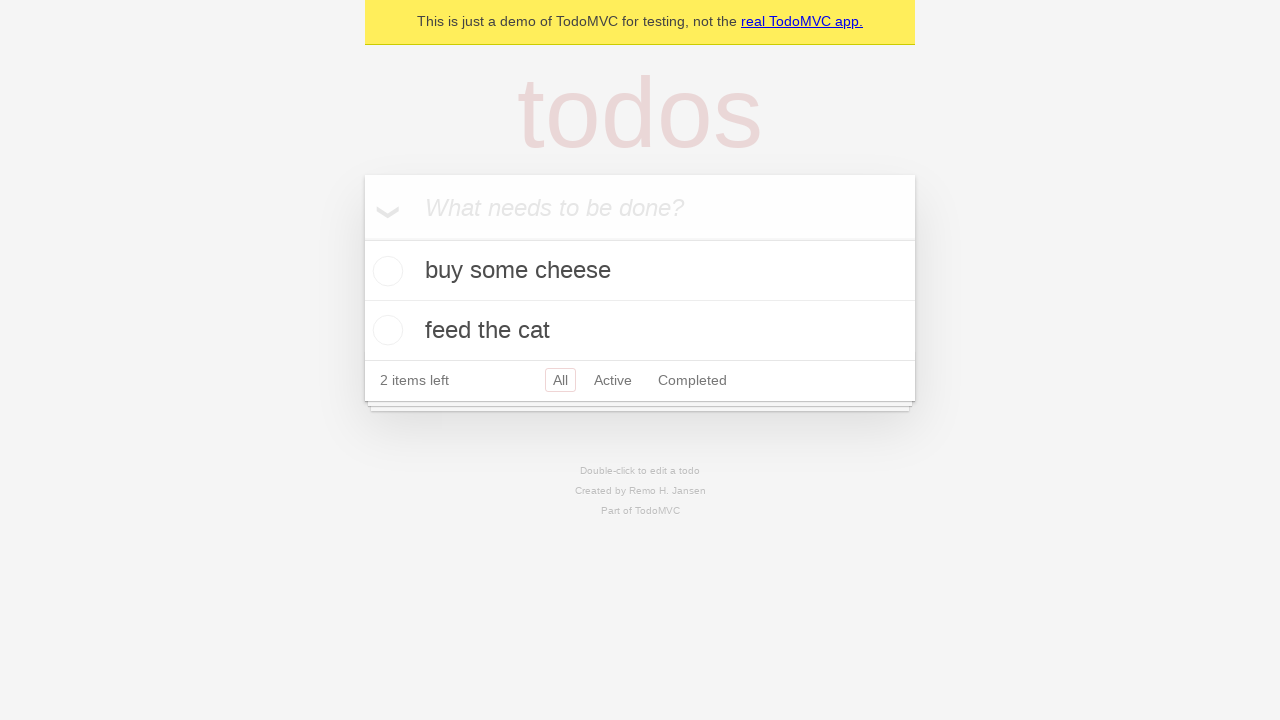

Filled todo input with 'book a doctors appointment' on internal:attr=[placeholder="What needs to be done?"i]
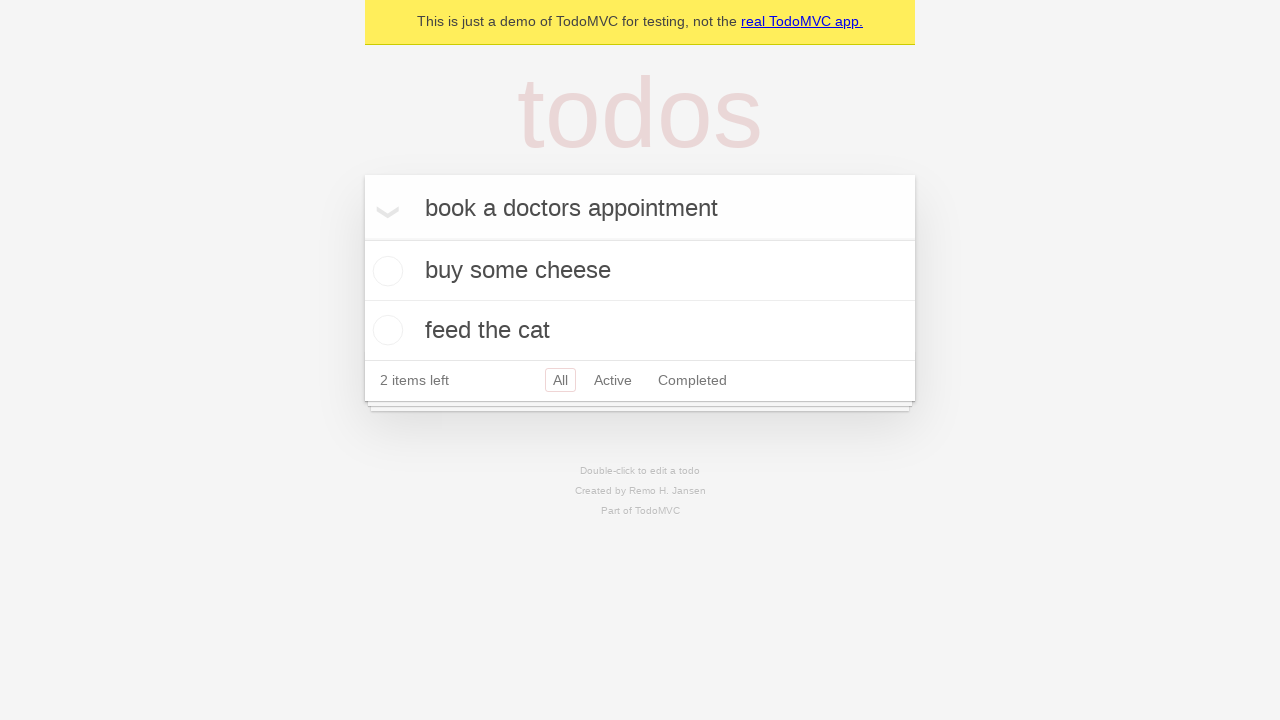

Pressed Enter to create third todo item on internal:attr=[placeholder="What needs to be done?"i]
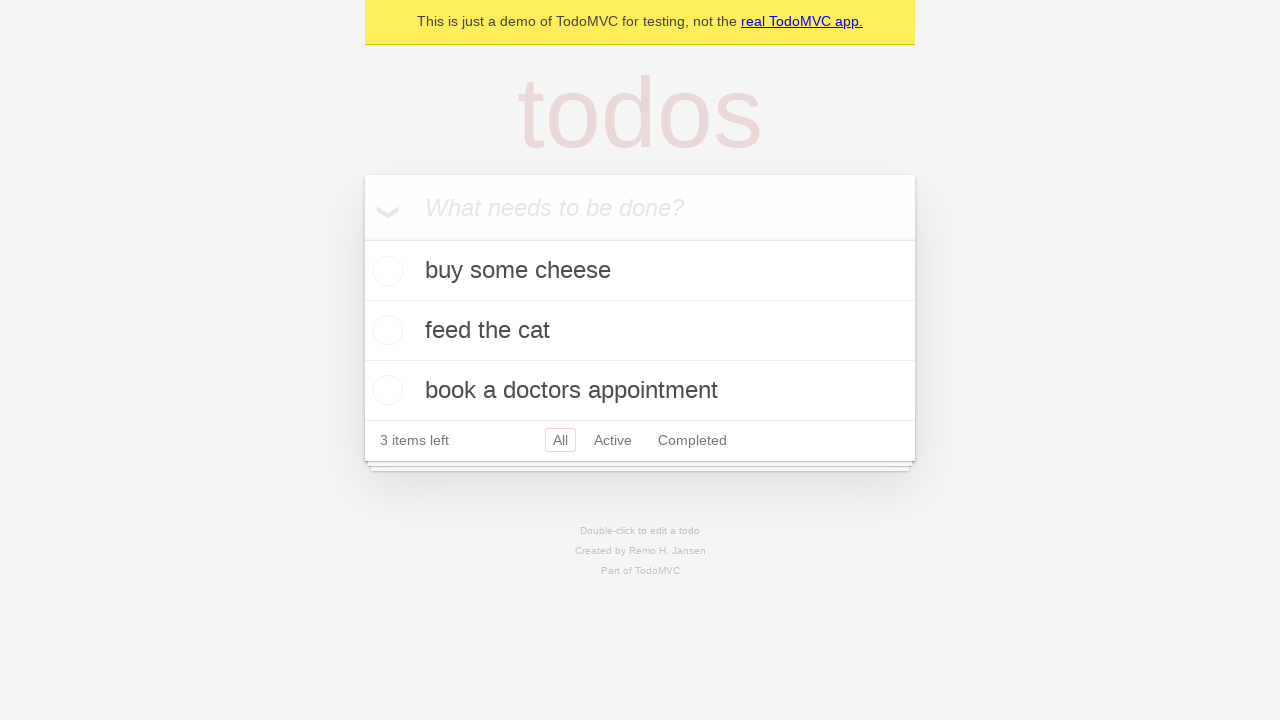

Checked the second todo item (marked as completed) at (385, 330) on internal:testid=[data-testid="todo-item"s] >> nth=1 >> internal:role=checkbox
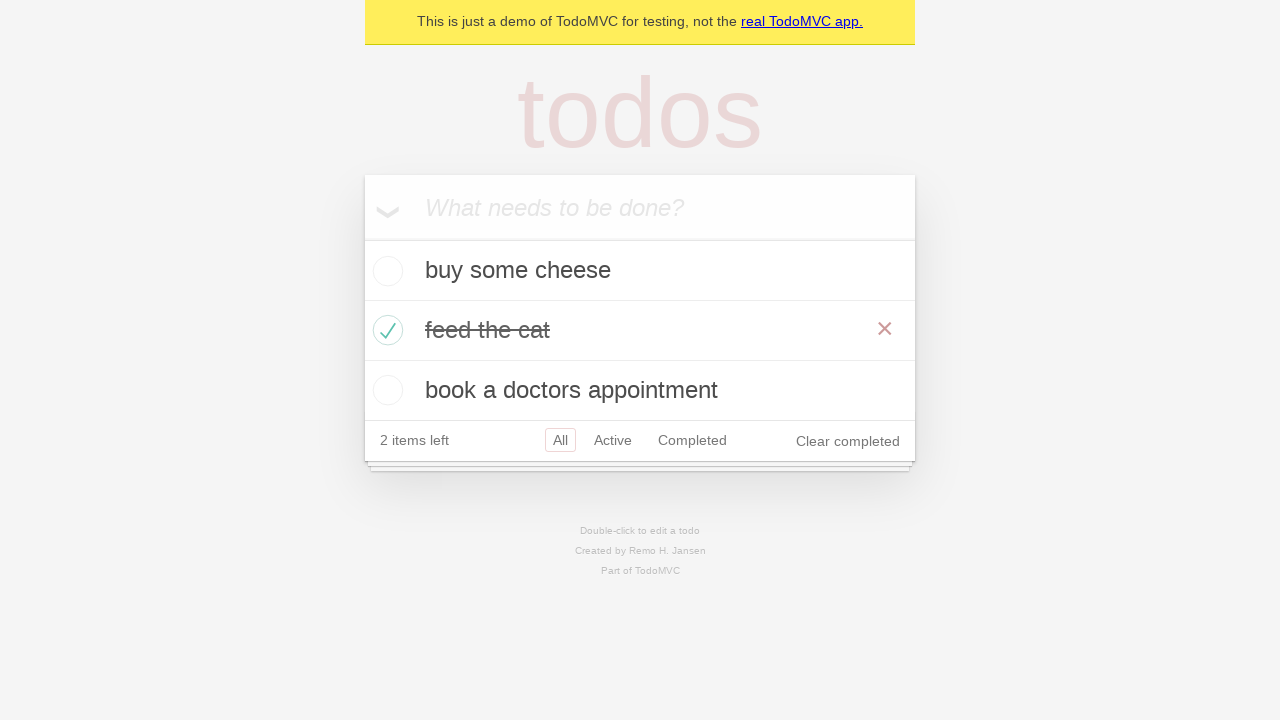

Clicked Active filter to display only non-completed items at (613, 440) on internal:role=link[name="Active"i]
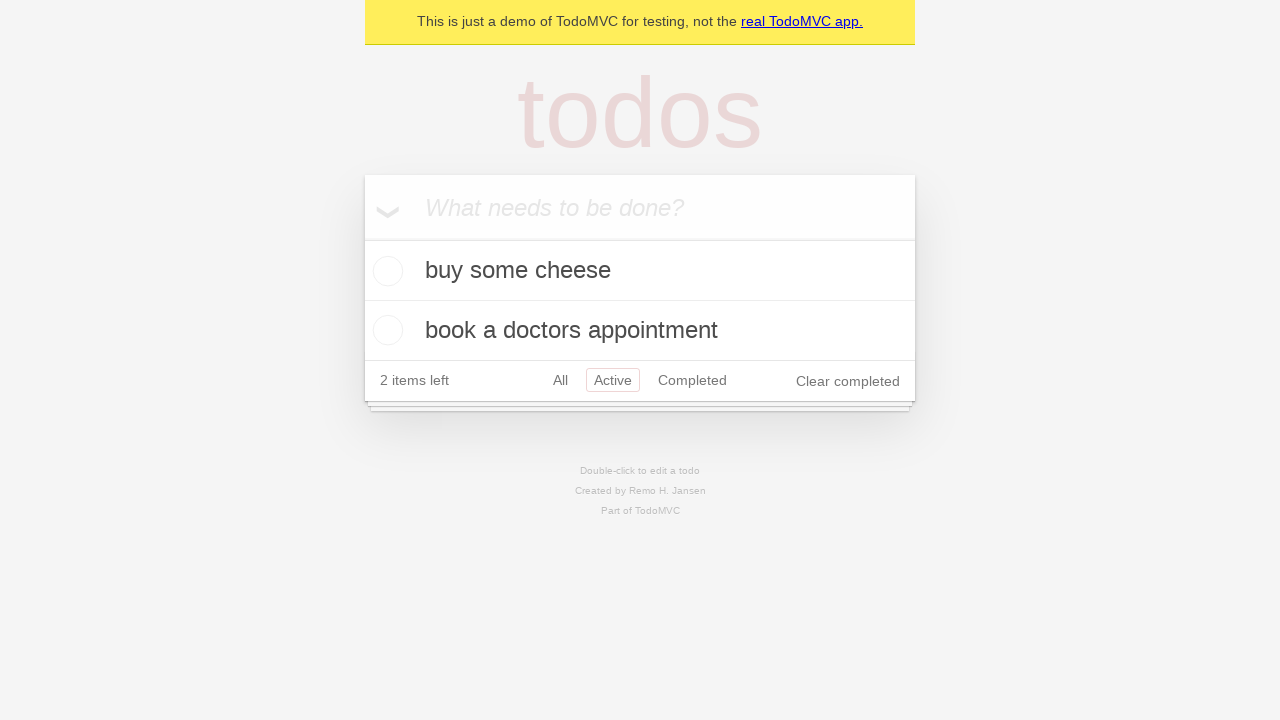

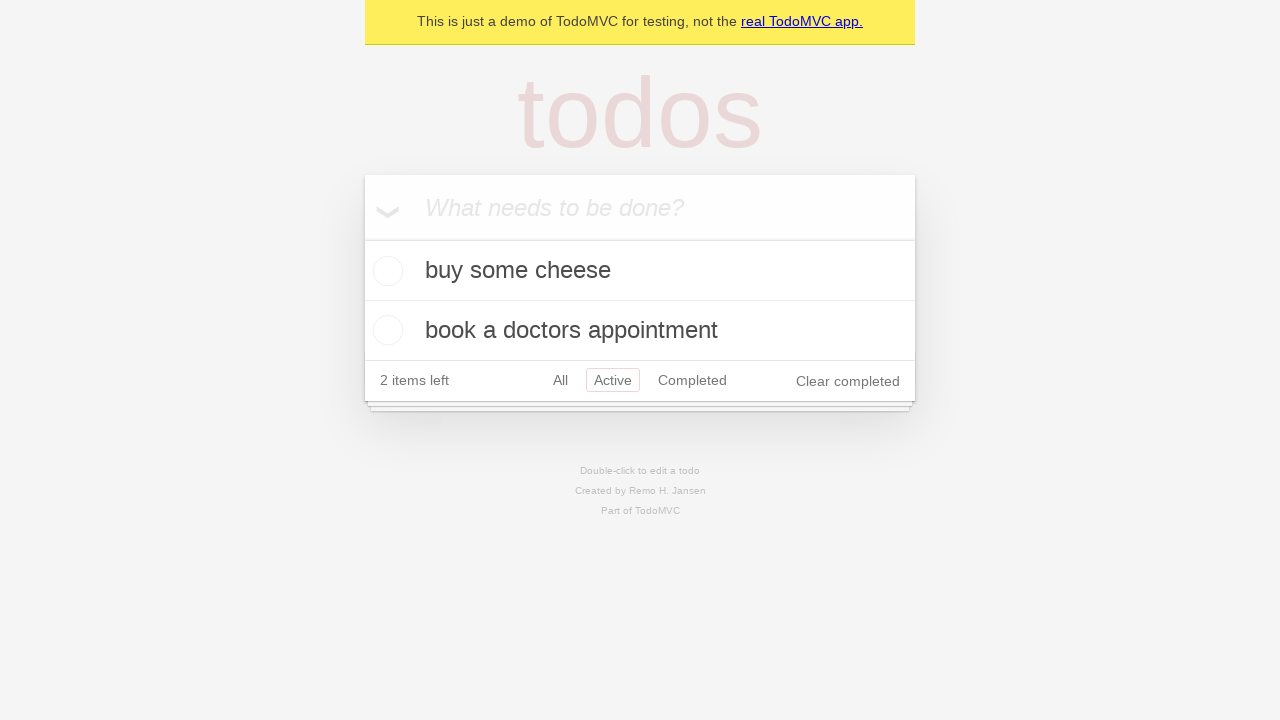